Tests double-click interaction on a clickable element on the Selenium demo page

Starting URL: https://www.selenium.dev/selenium/web/mouse_interaction.html

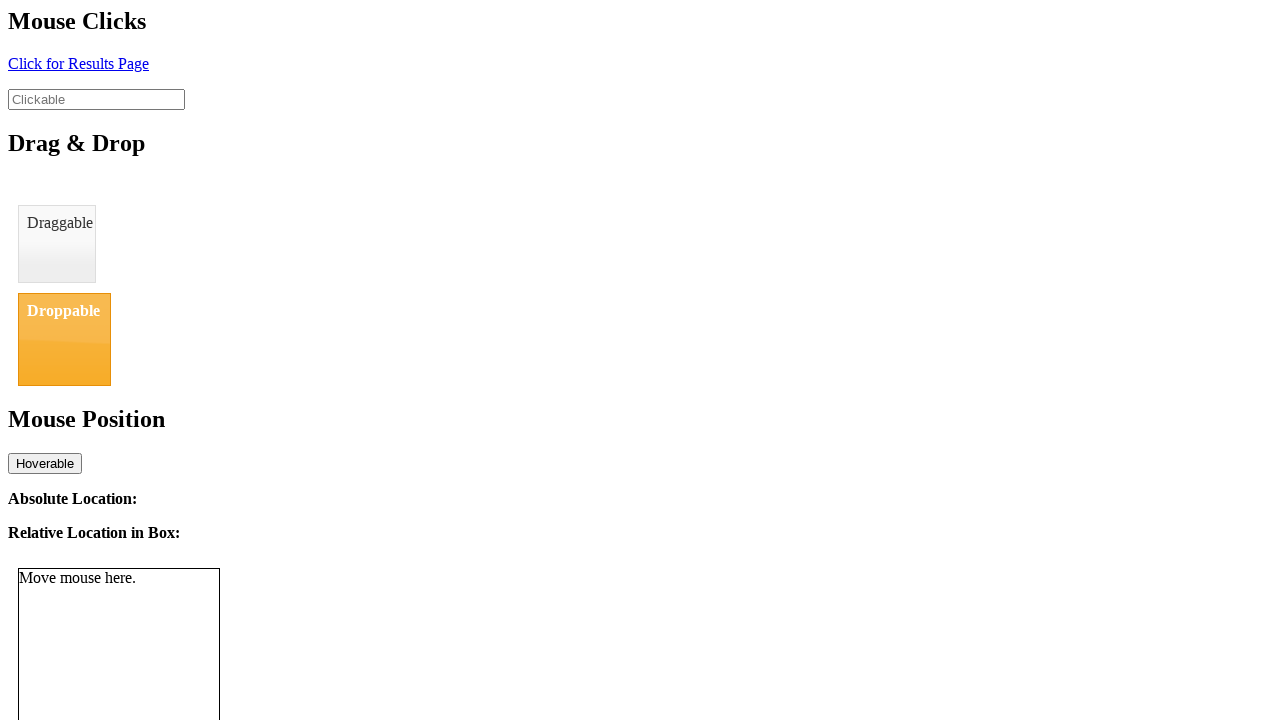

Navigated to Selenium mouse interaction demo page
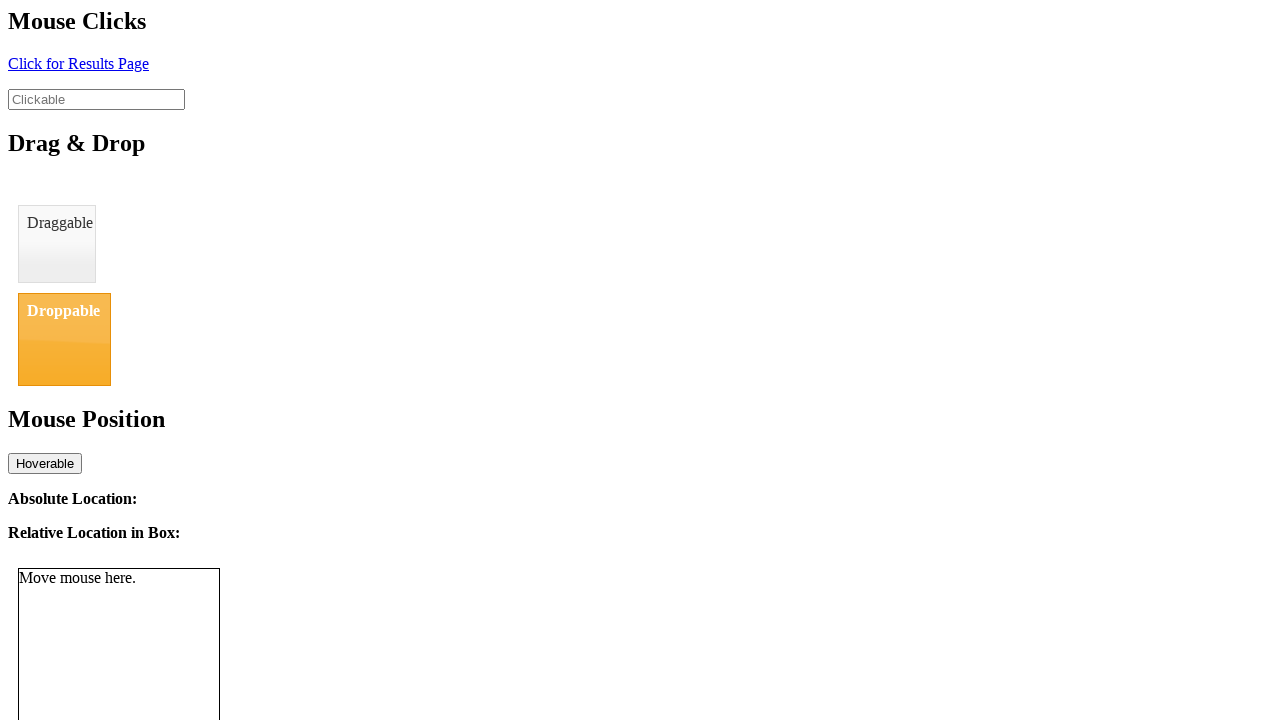

Located the clickable element with ID 'clickable'
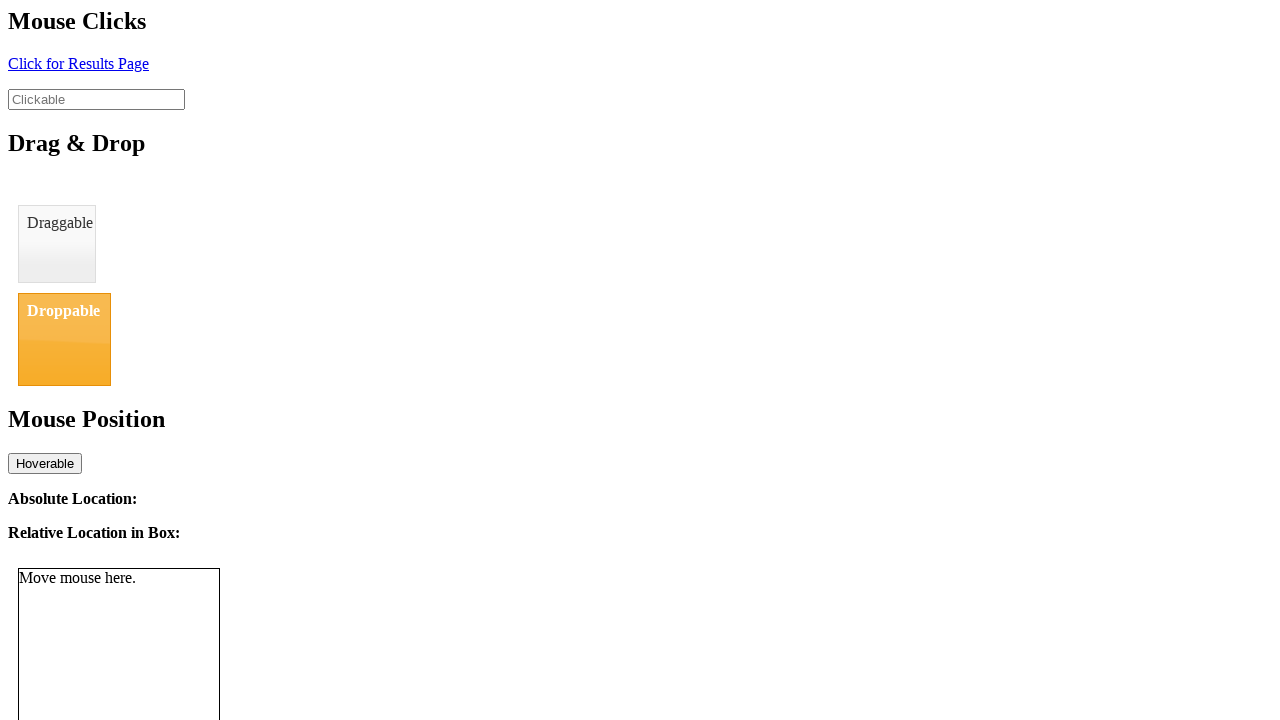

Performed double-click action on the clickable element at (96, 99) on #clickable
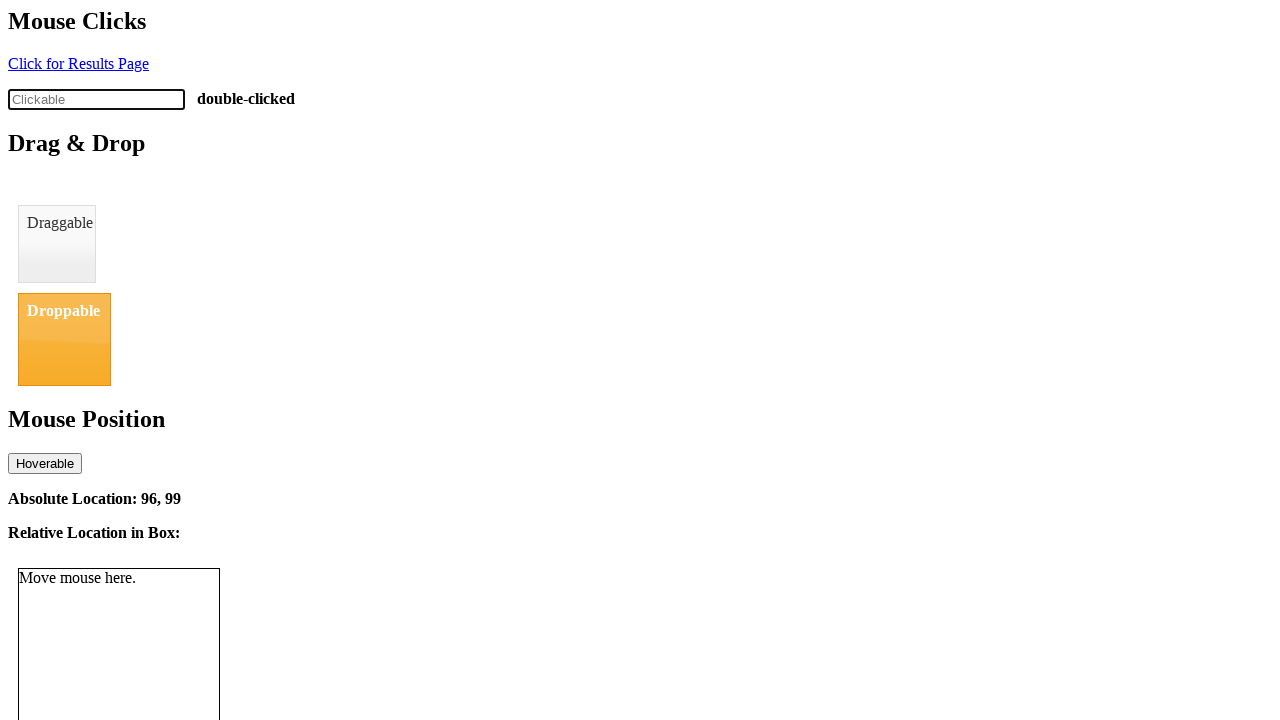

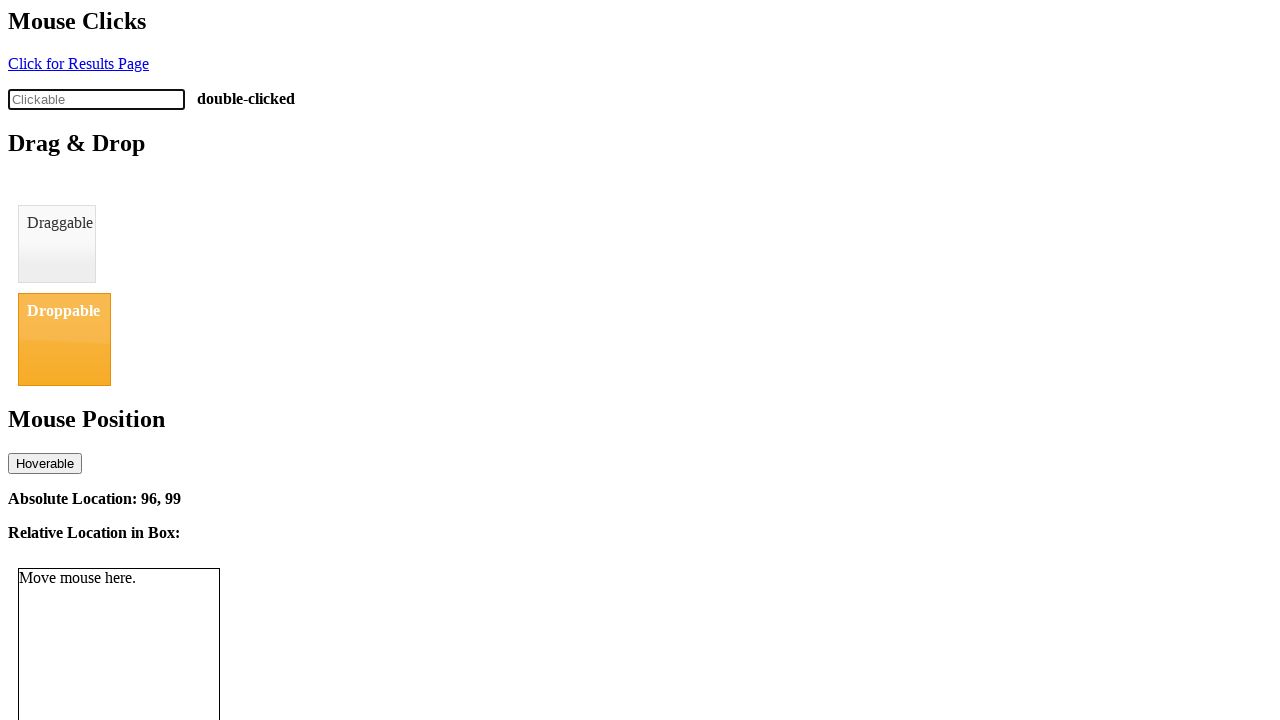